Selects a font style from a dropdown

Starting URL: https://leafground.com/input.xhtml

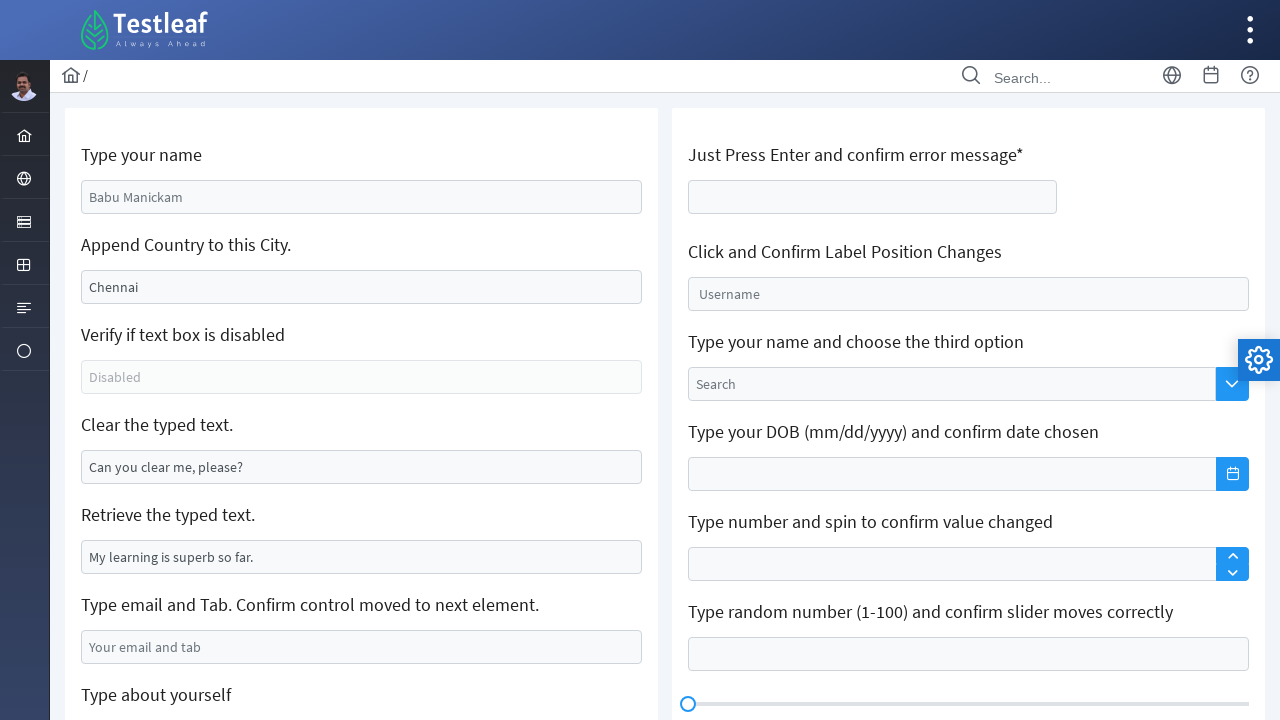

Clicked font dropdown to open font style options at (144, 360) on span.ql-font
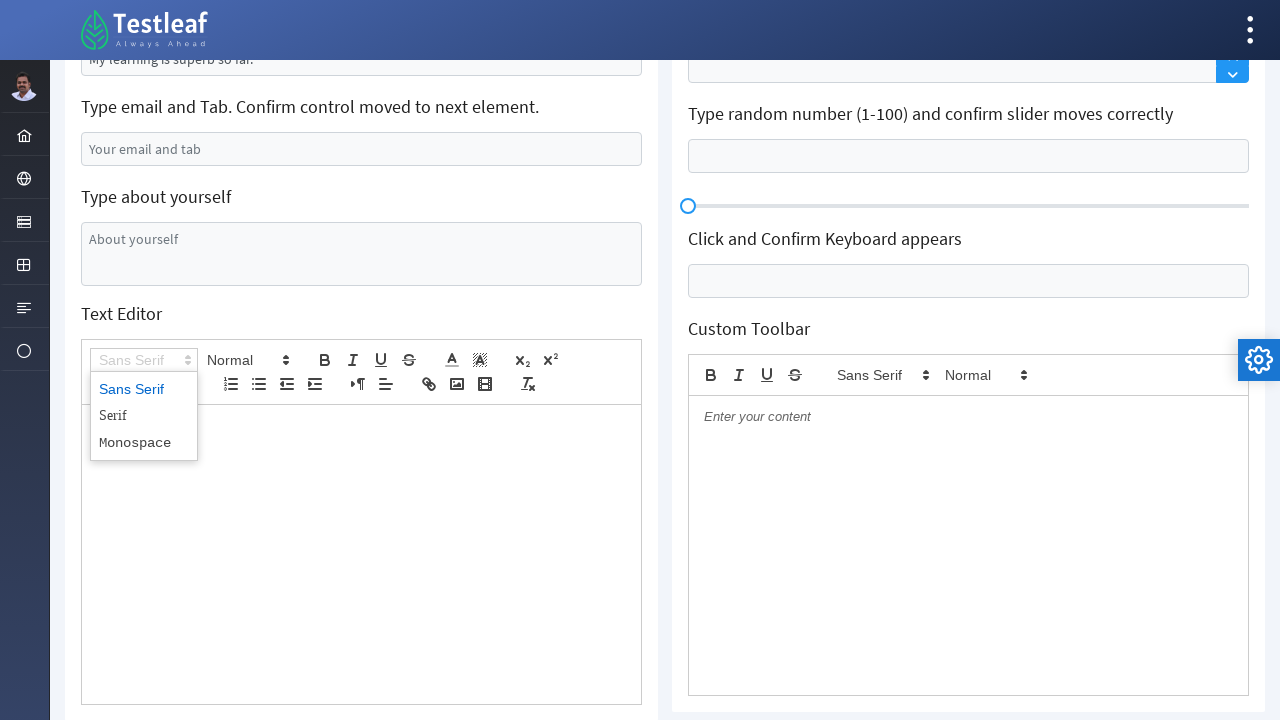

Selected monospace font style from dropdown at (144, 442) on span.ql-picker-item[data-value='monospace']
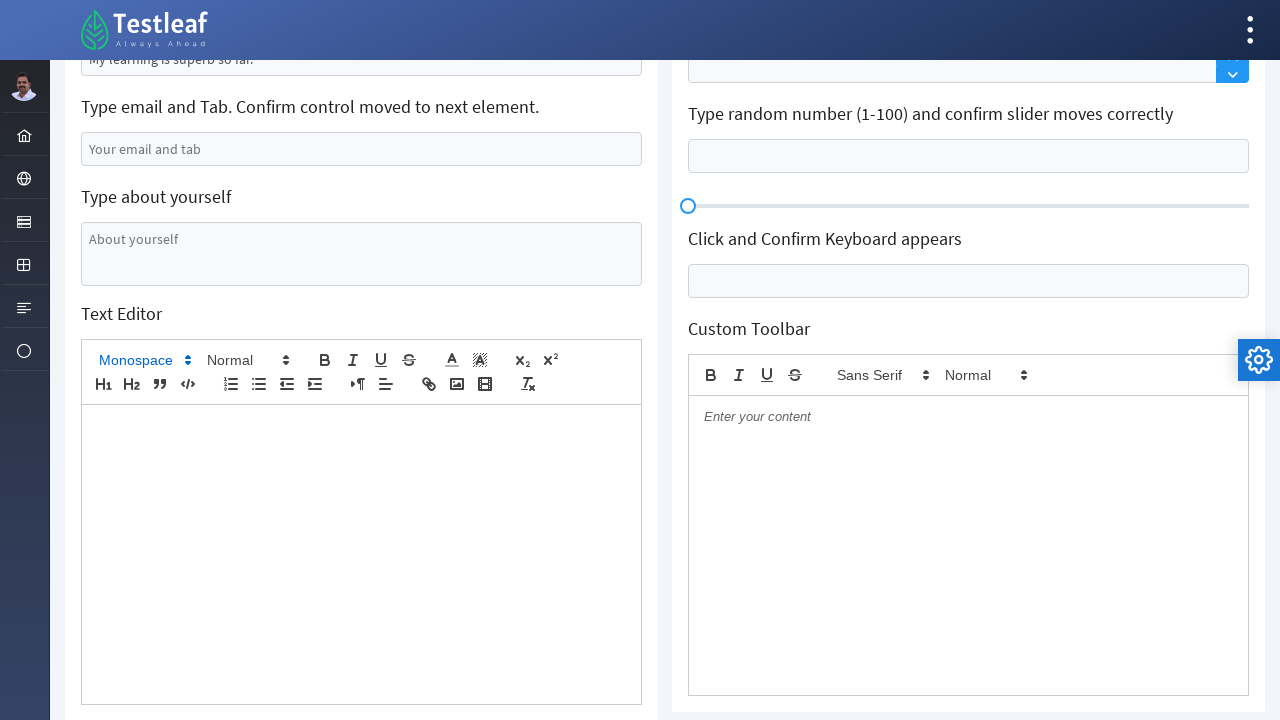

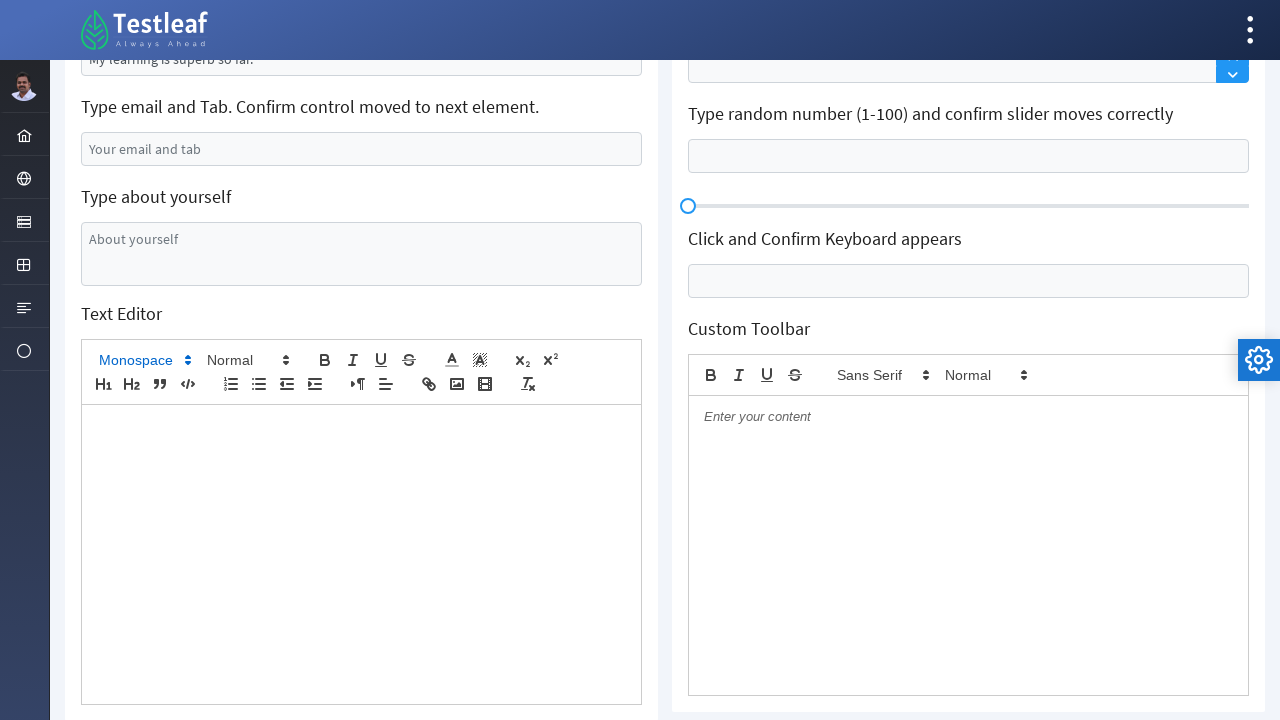